Navigates to FreeCRM homepage and maximizes the browser window. This is a basic page load verification test.

Starting URL: https://freecrm.com/

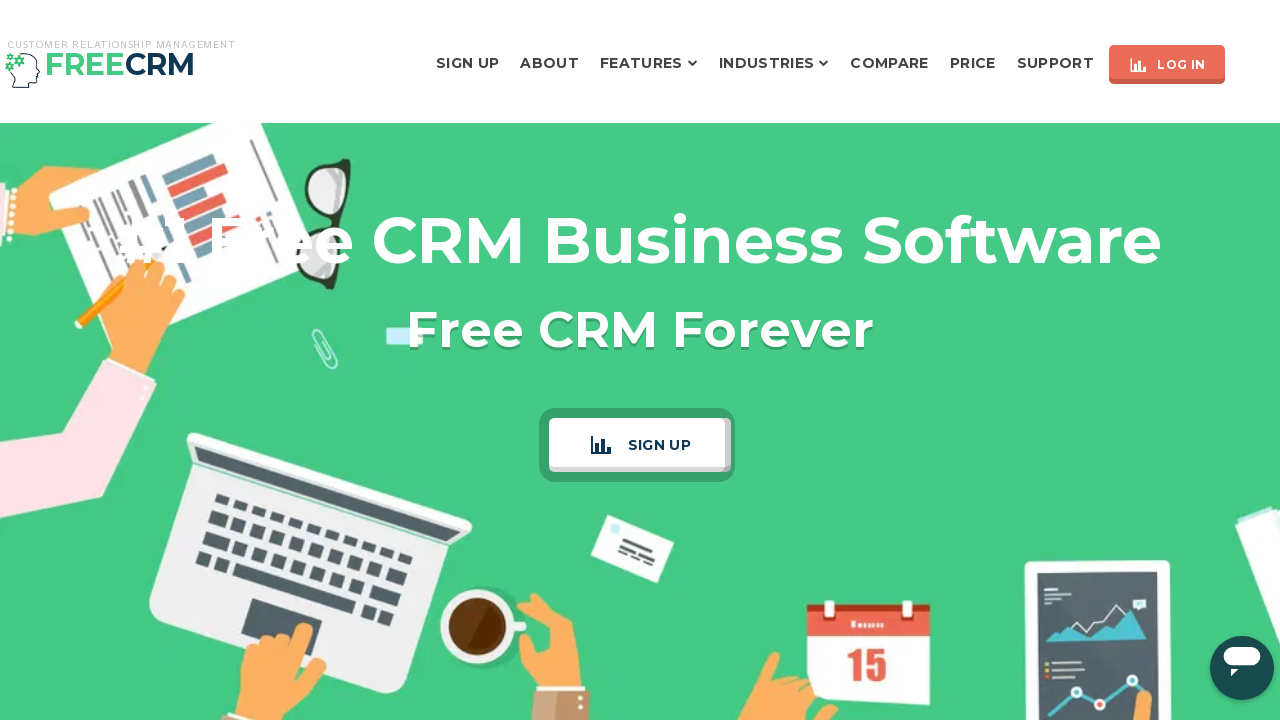

Navigated to FreeCRM homepage
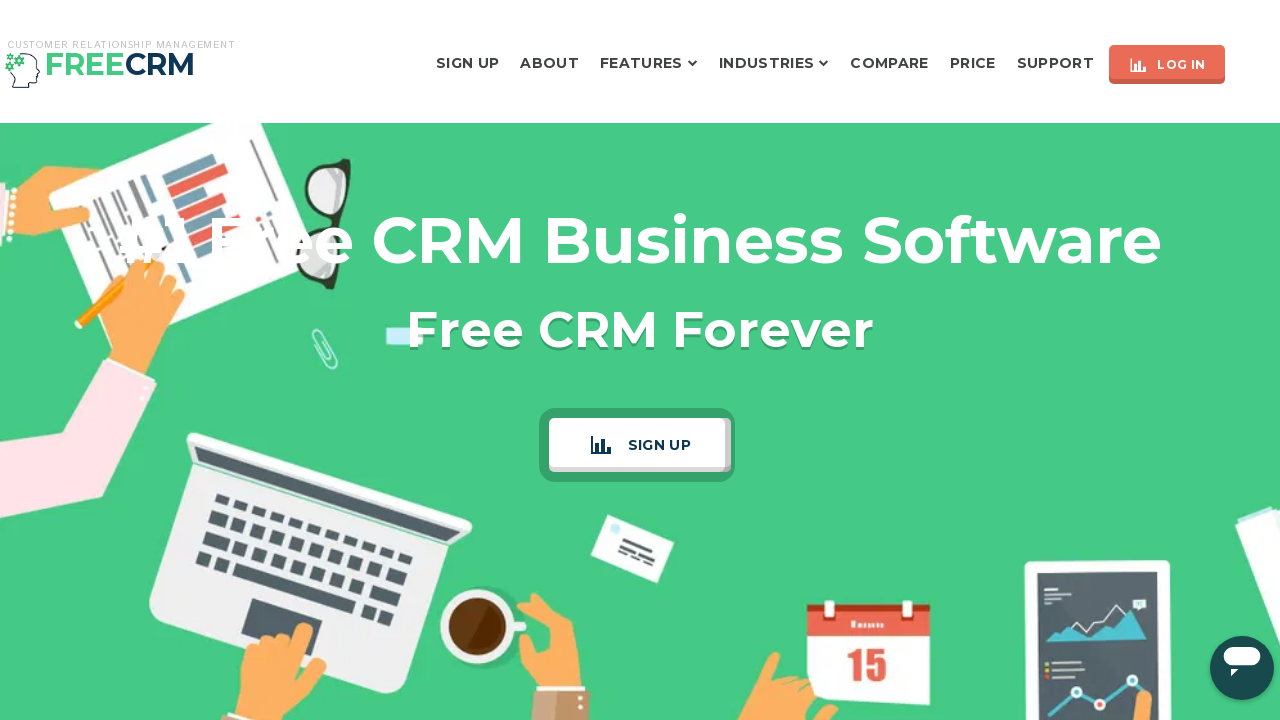

Maximized browser window to 1920x1080
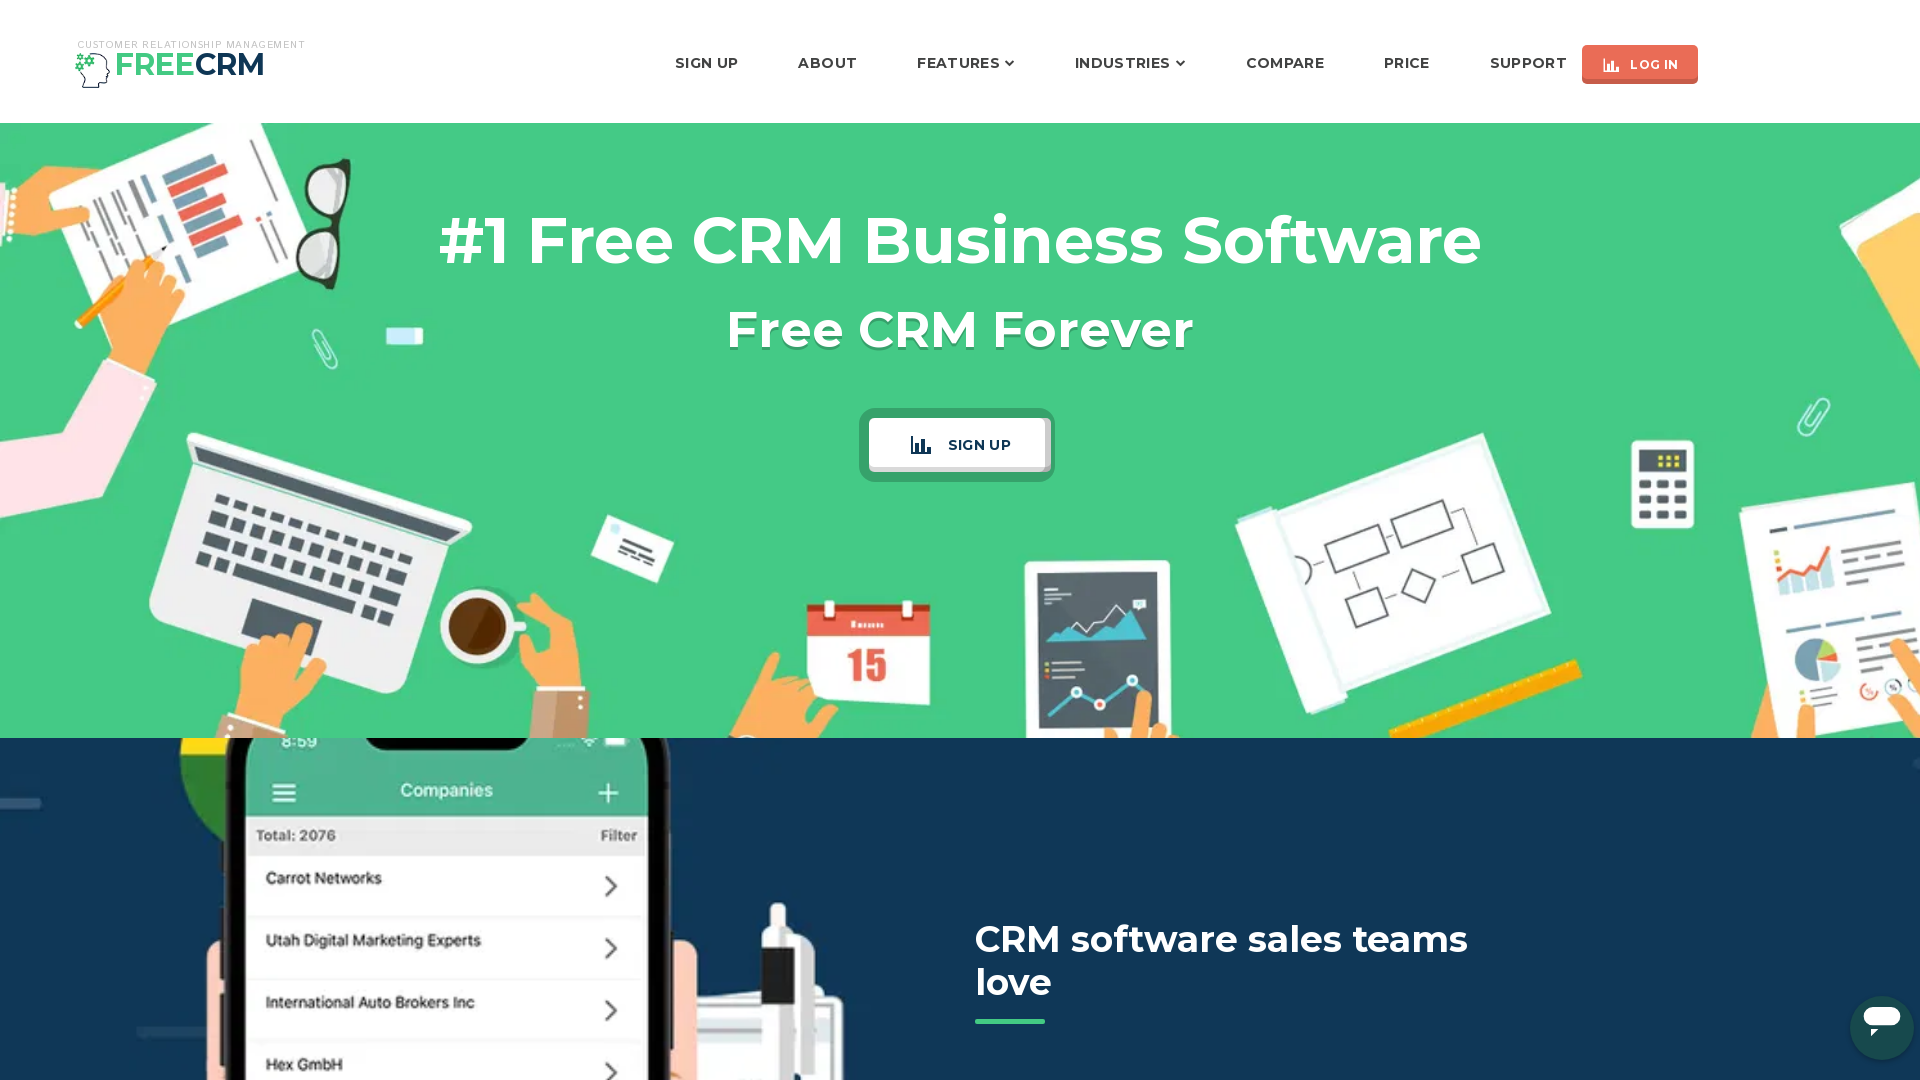

Waited for page to fully load (networkidle)
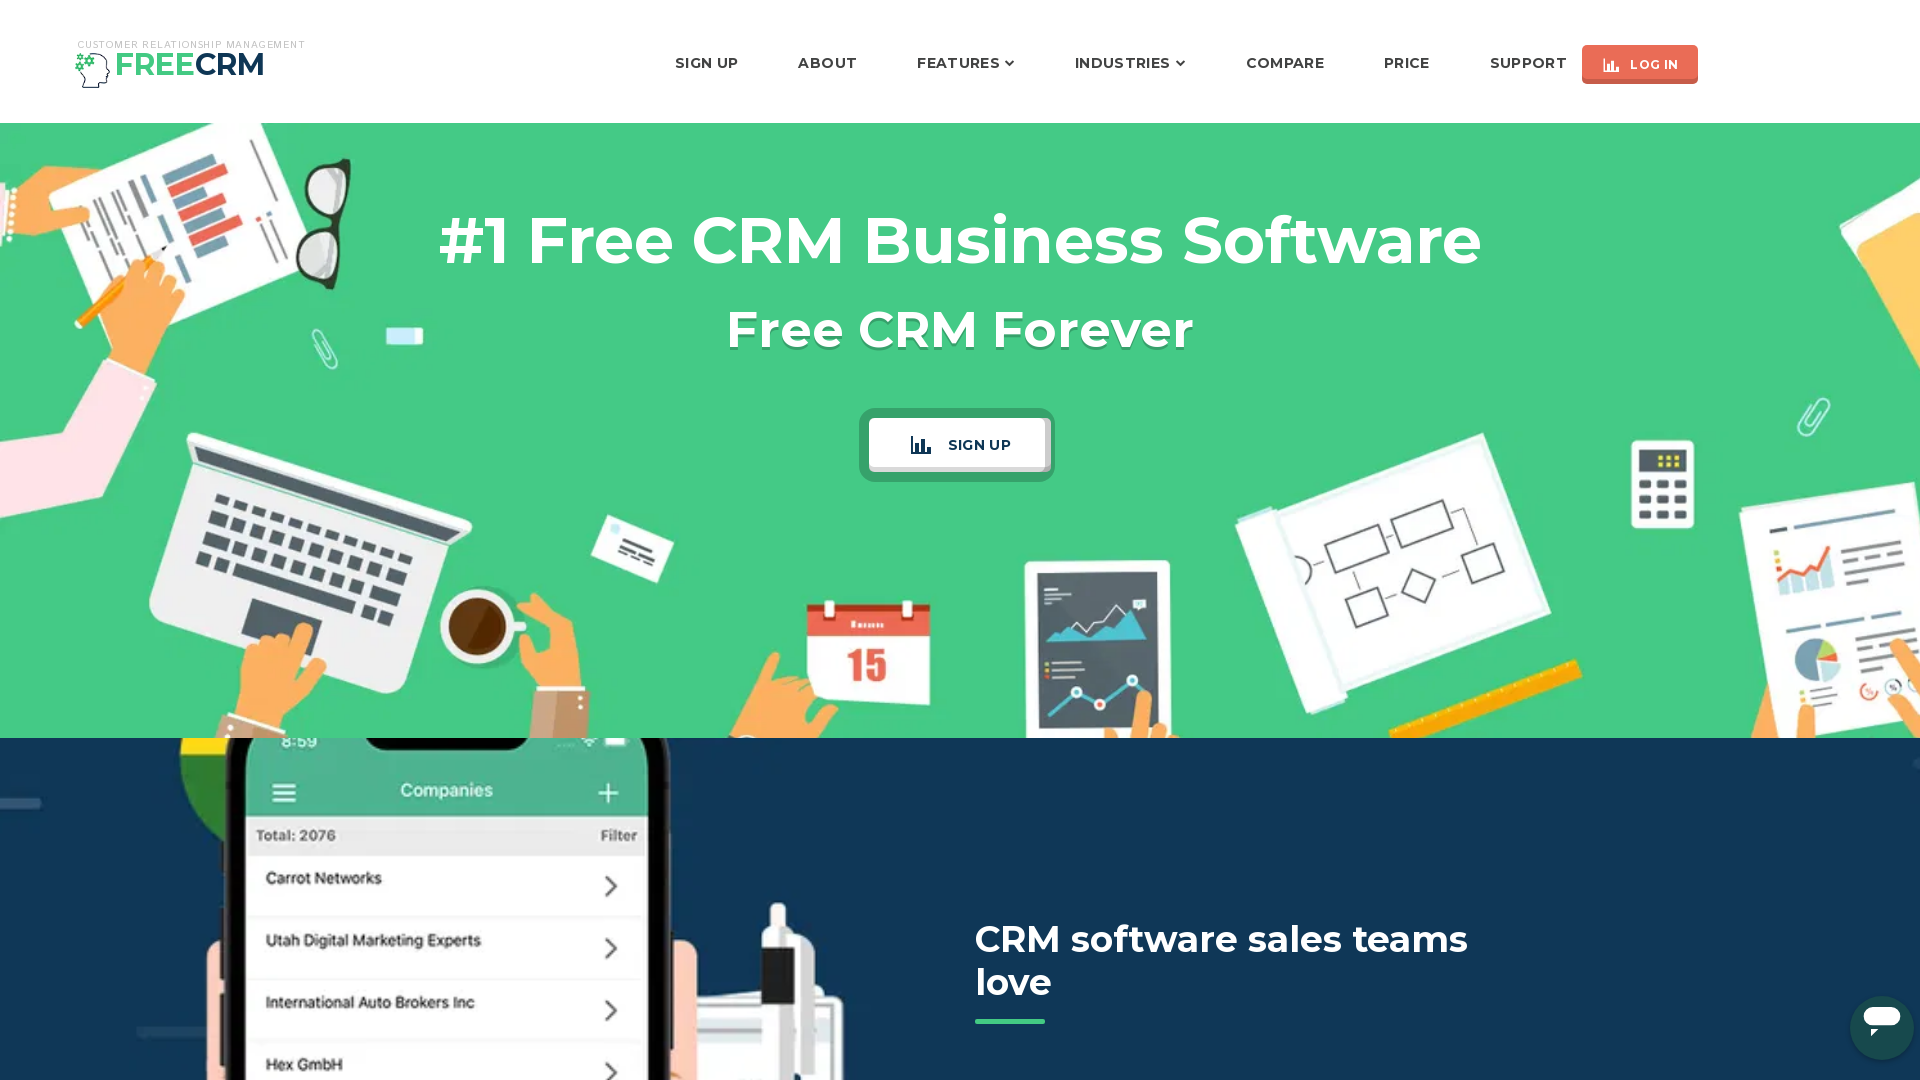

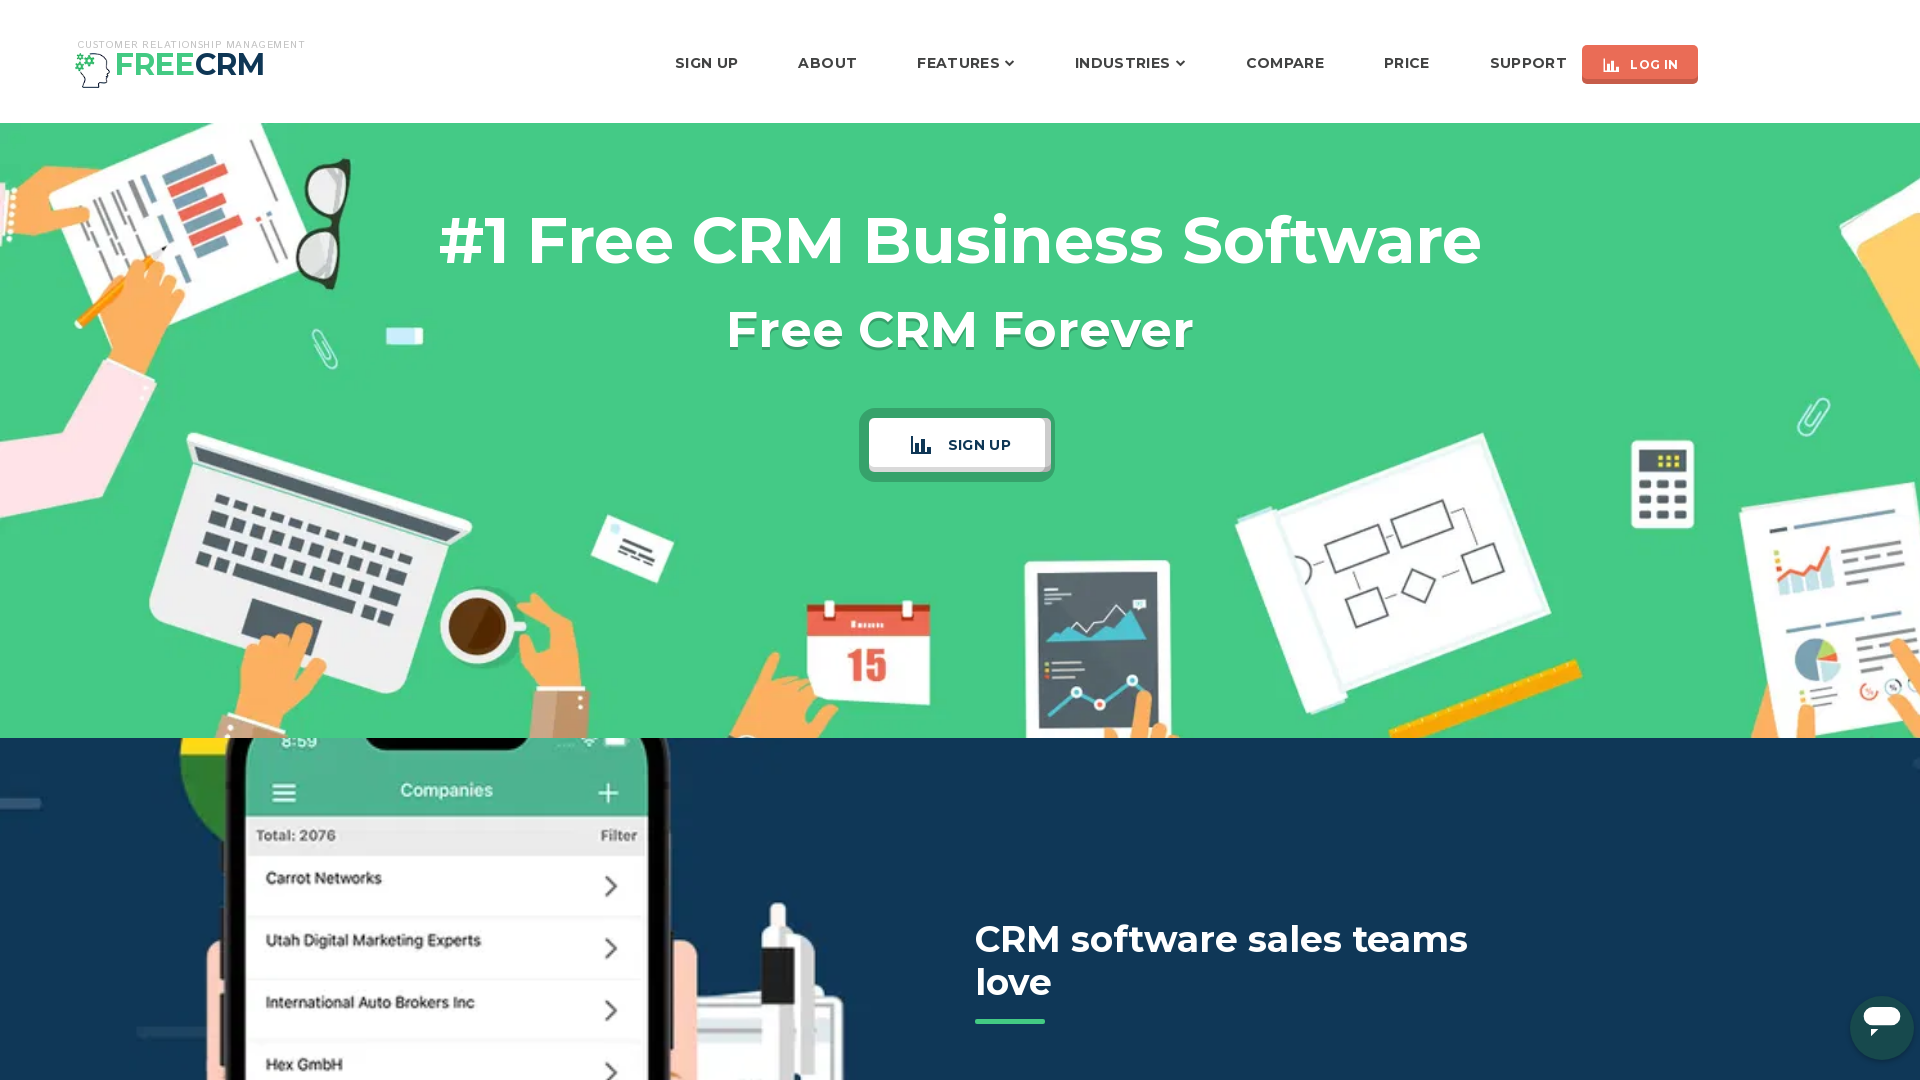